Fills out a student registration practice form on DemoQA website including personal details, date of birth, hobbies, address, and state/city selection, then submits the form.

Starting URL: https://demoqa.com/automation-practice-form

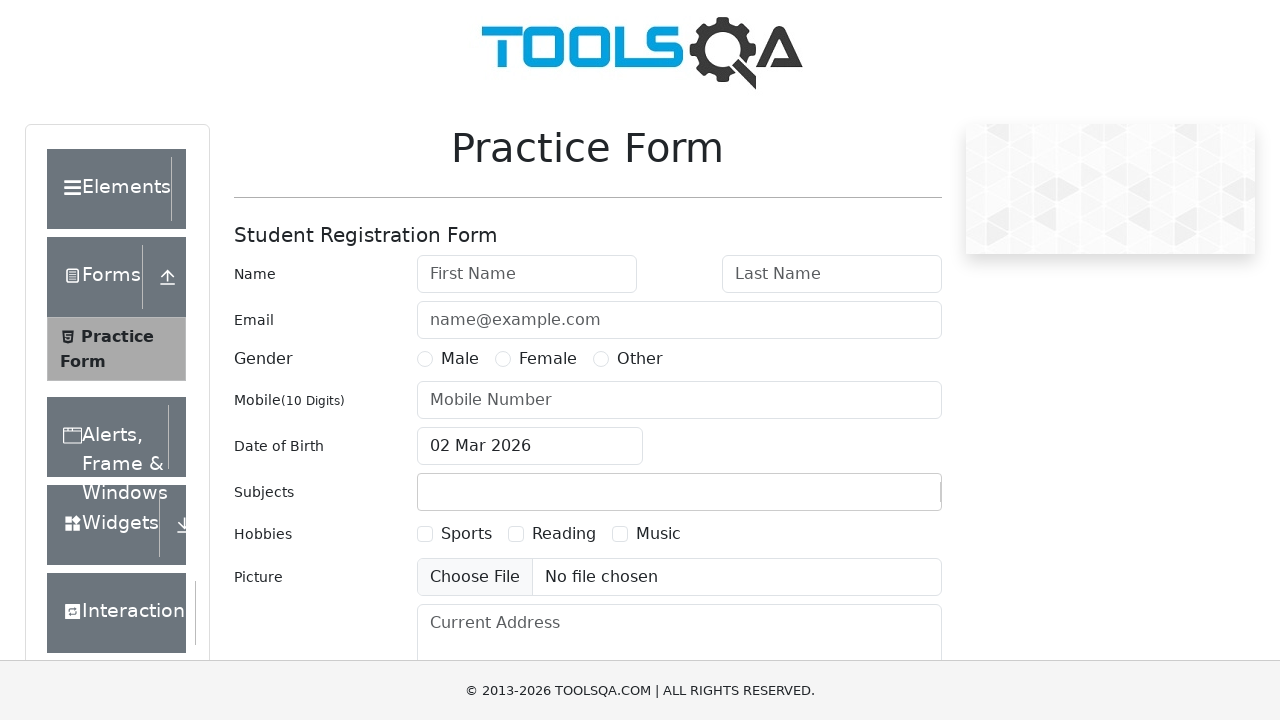

Filled first name field with 'Marcus' on input#firstName
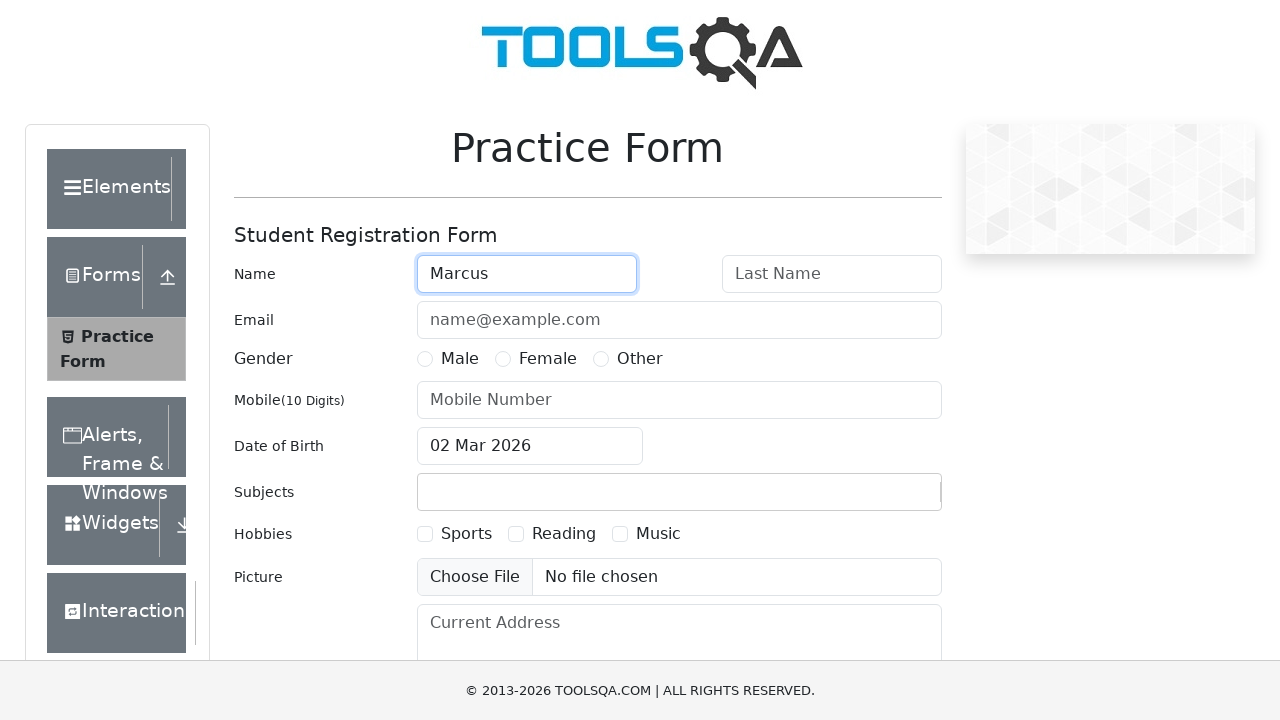

Filled last name field with 'Thompson' on input#lastName
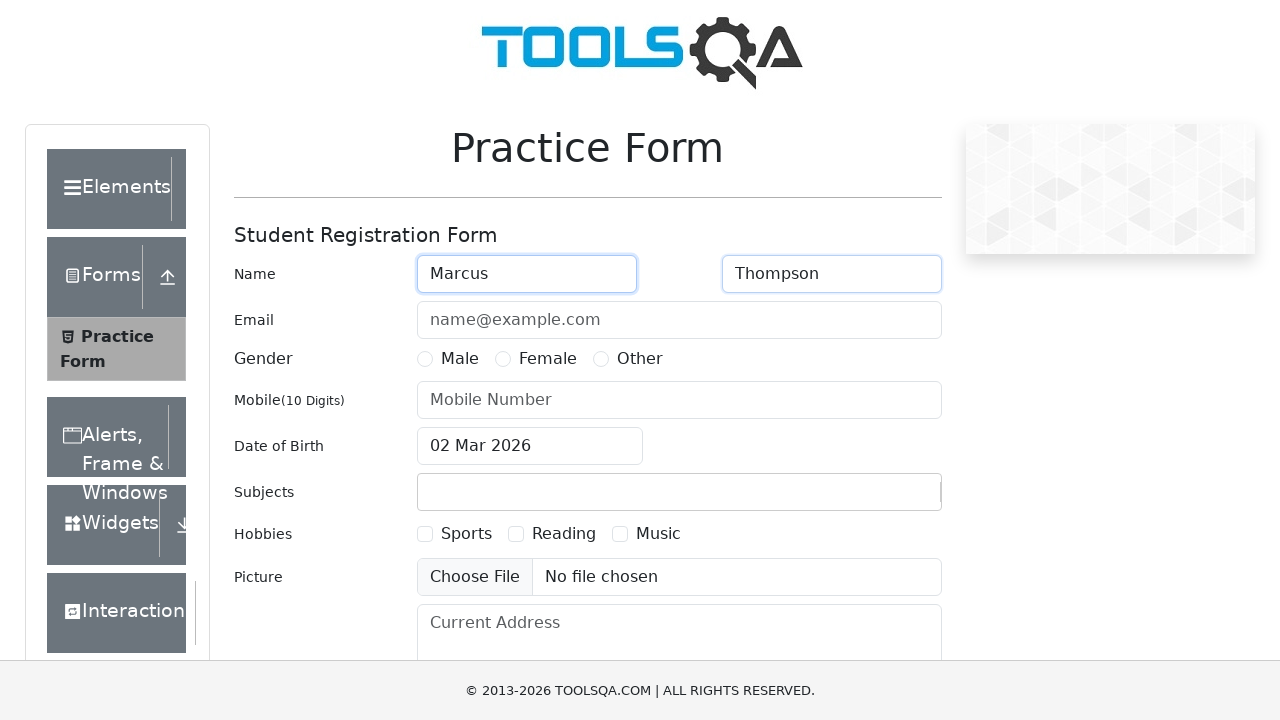

Filled email field with 'marcus.thompson@example.com' on input#userEmail
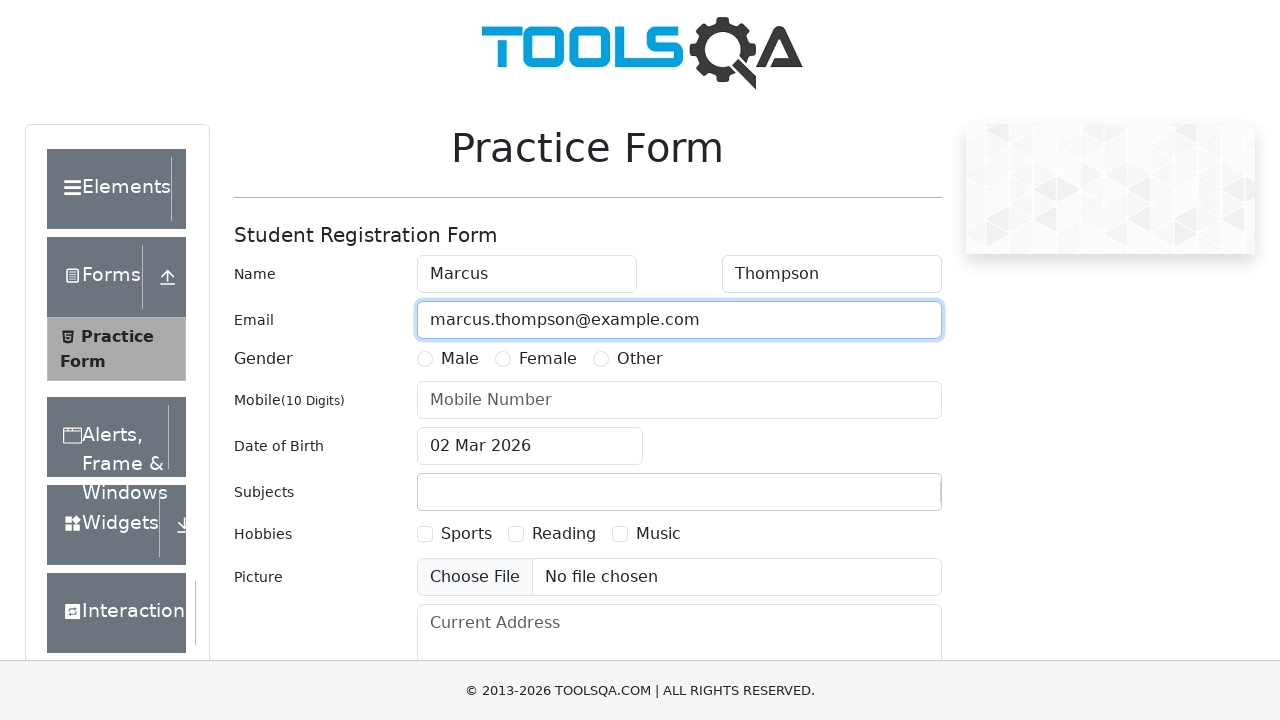

Selected Male gender option at (460, 359) on label[for='gender-radio-1']
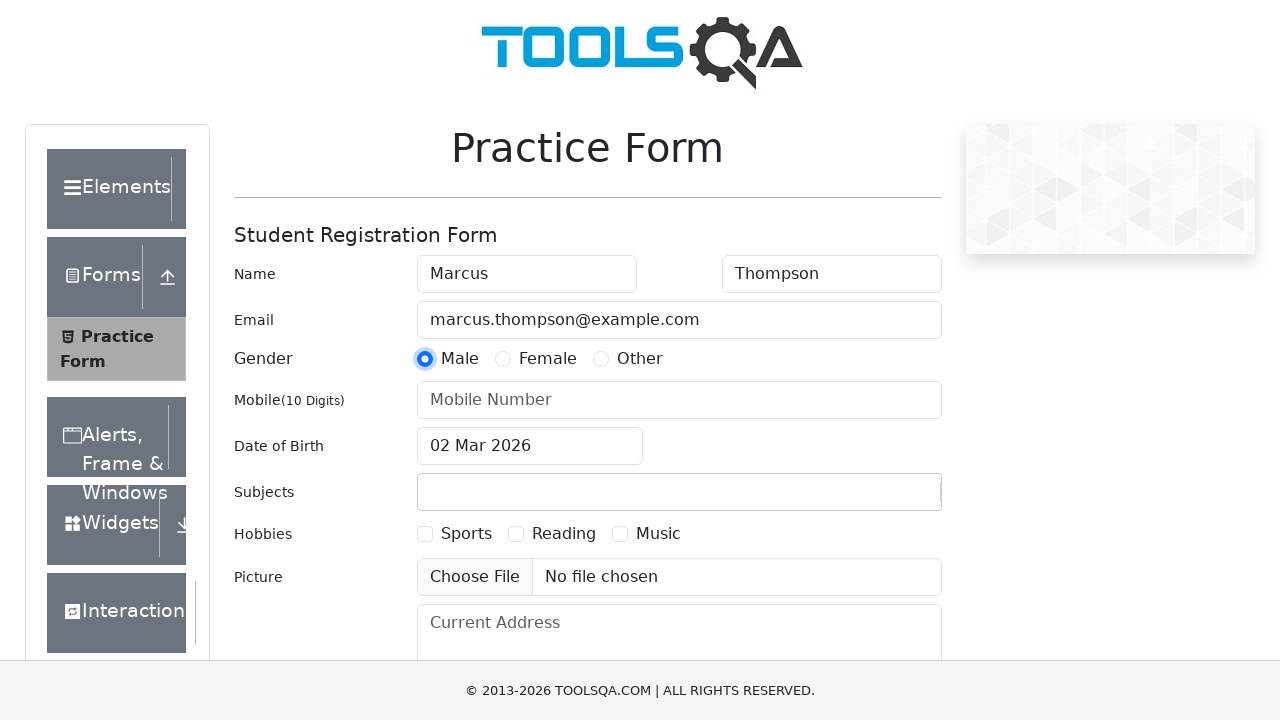

Filled mobile number field with '8765432109' on input#userNumber
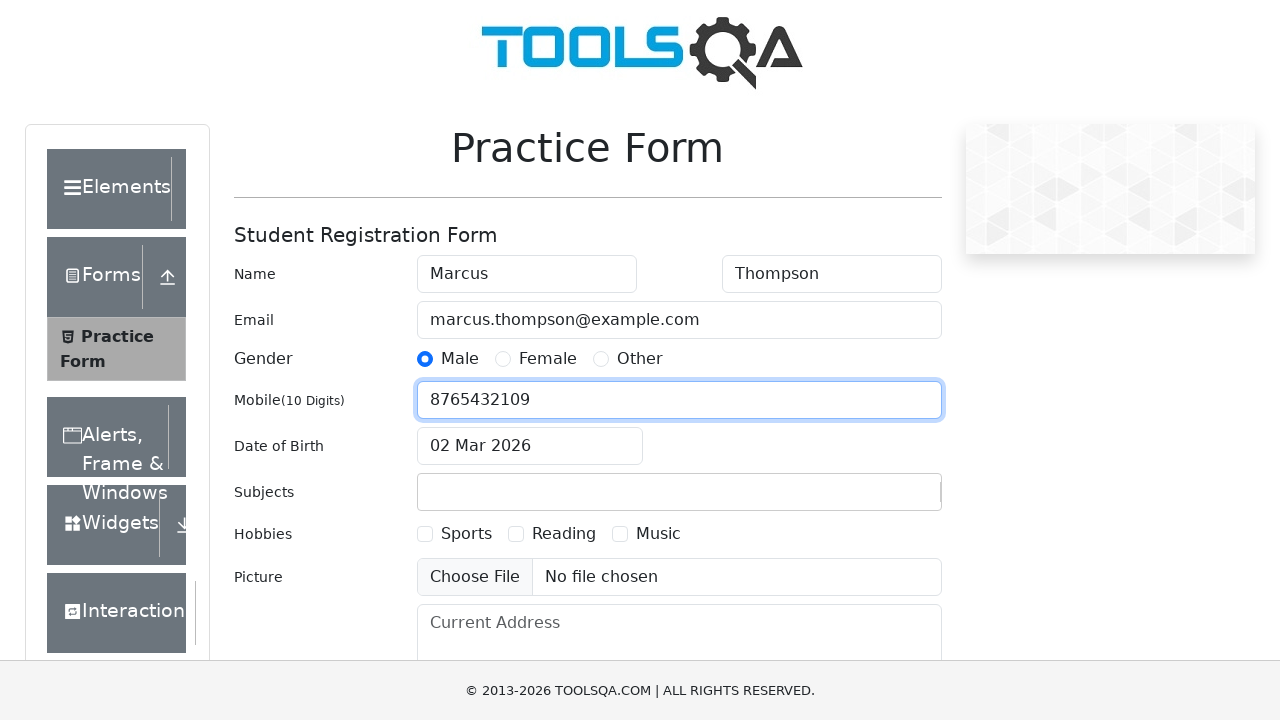

Clicked date of birth input to open date picker at (530, 446) on input#dateOfBirthInput
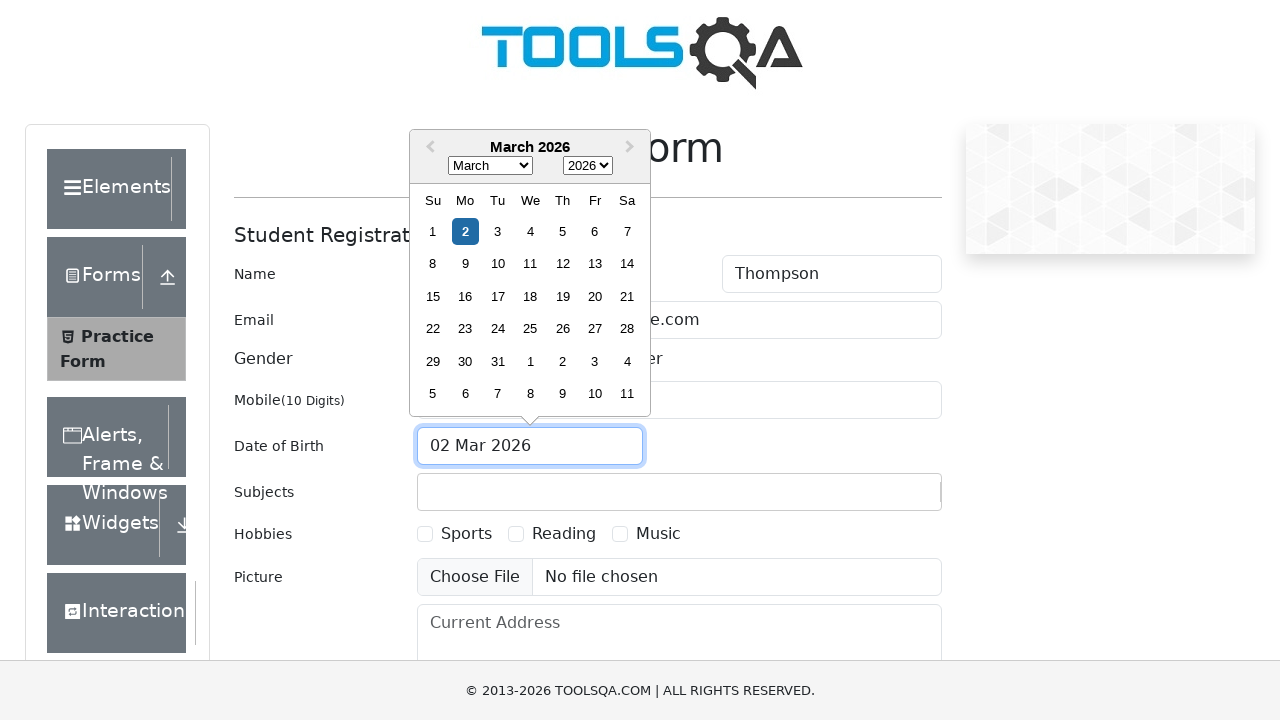

Selected April (month 3) from date picker on select.react-datepicker__month-select
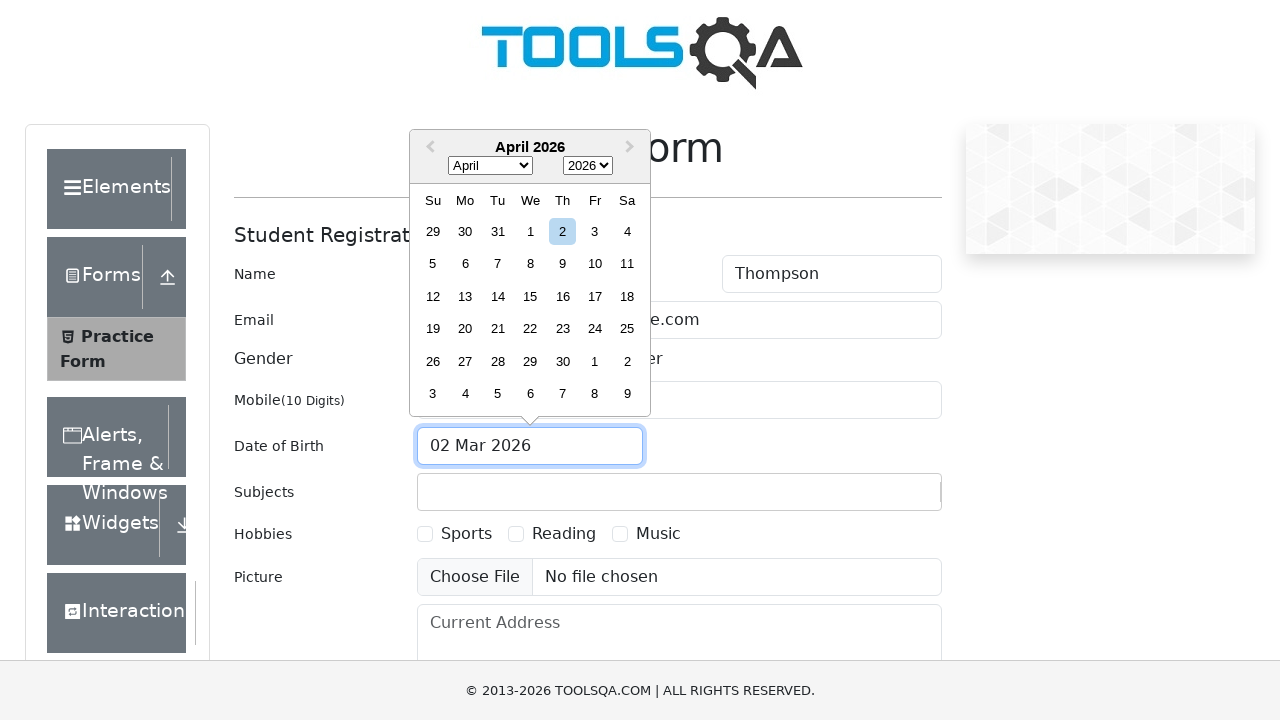

Selected year 2000 from date picker on select.react-datepicker__year-select
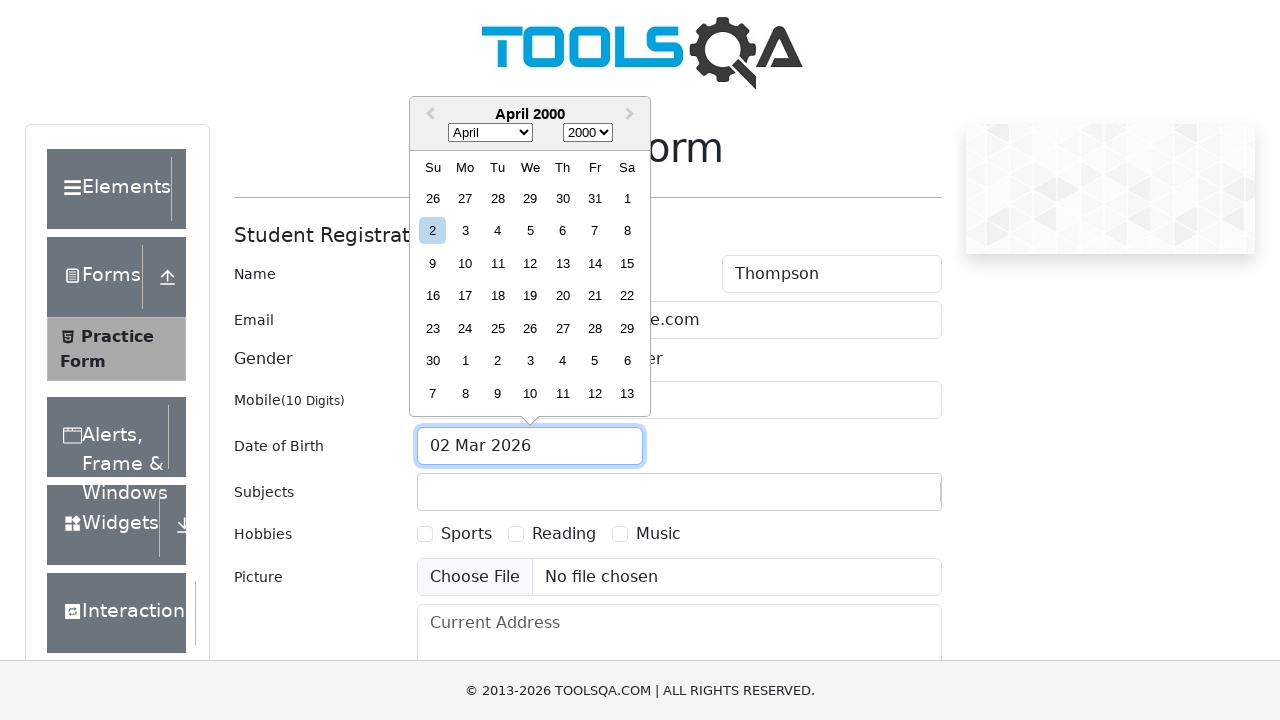

Selected day 15 from date picker at (627, 263) on div.react-datepicker__day--015:not(.react-datepicker__day--outside-month)
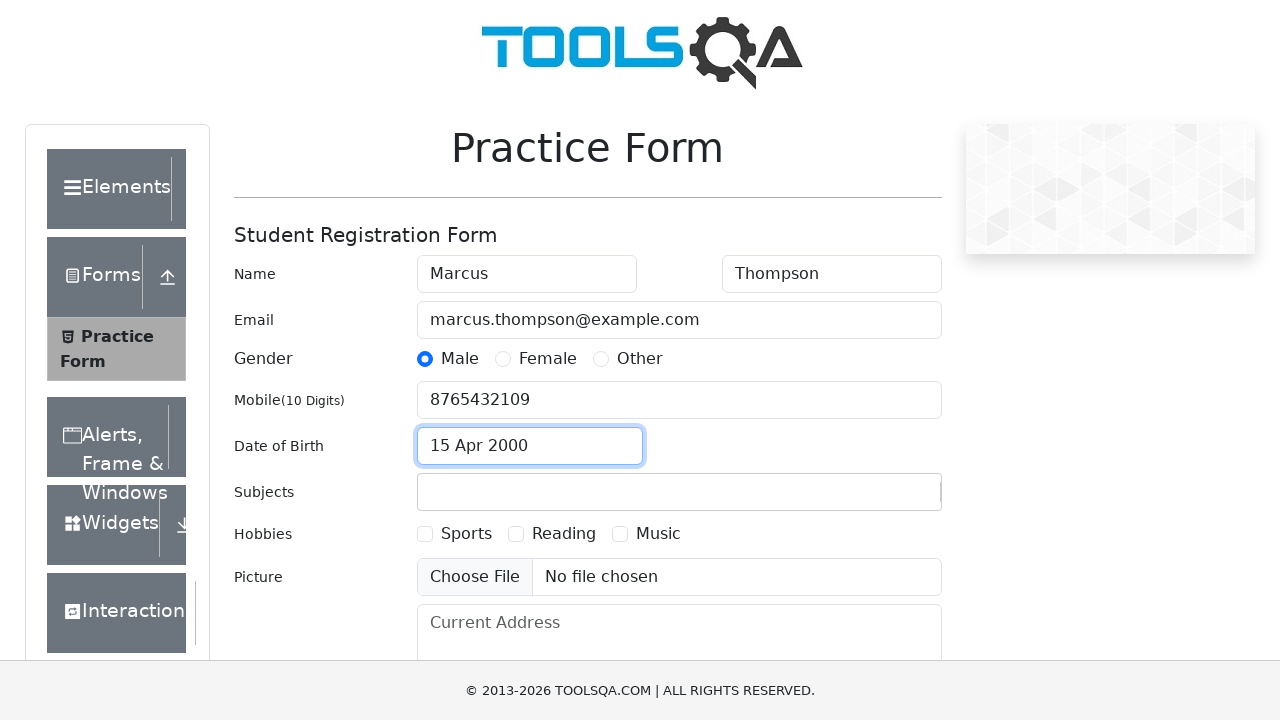

Filled subject field with 'Computer Science' on input#subjectsInput
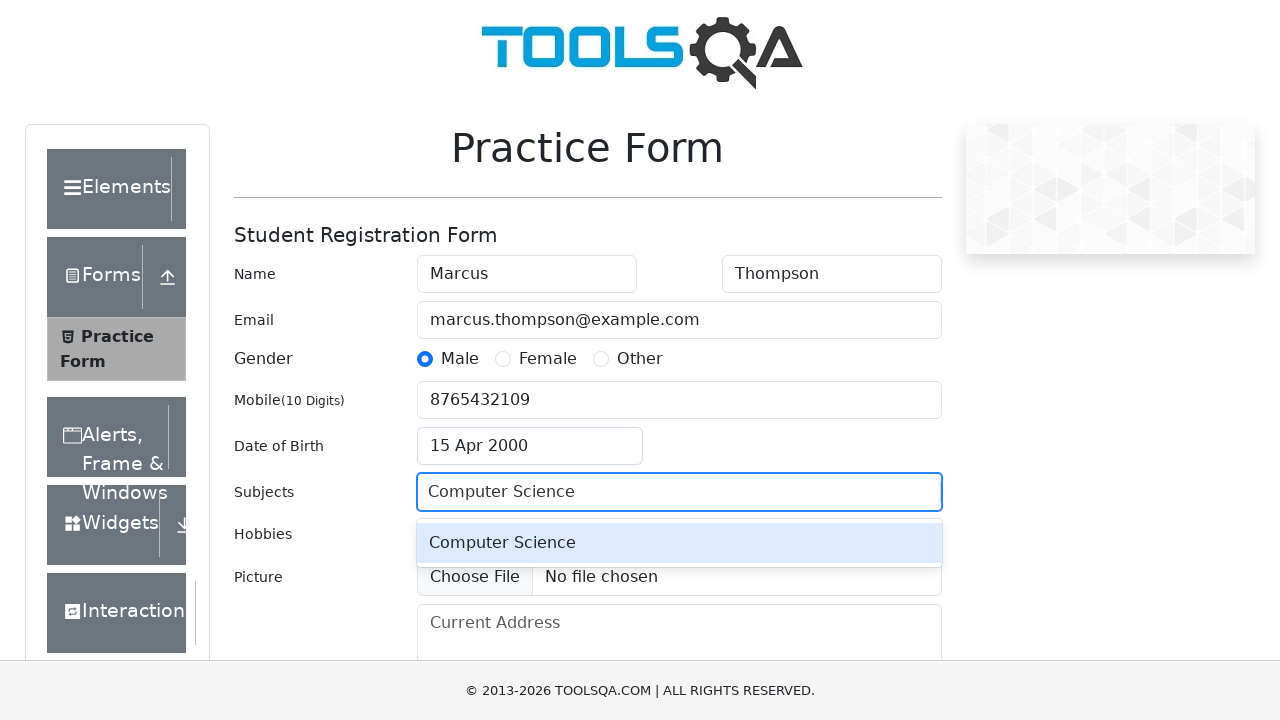

Pressed Enter to confirm subject selection on input#subjectsInput
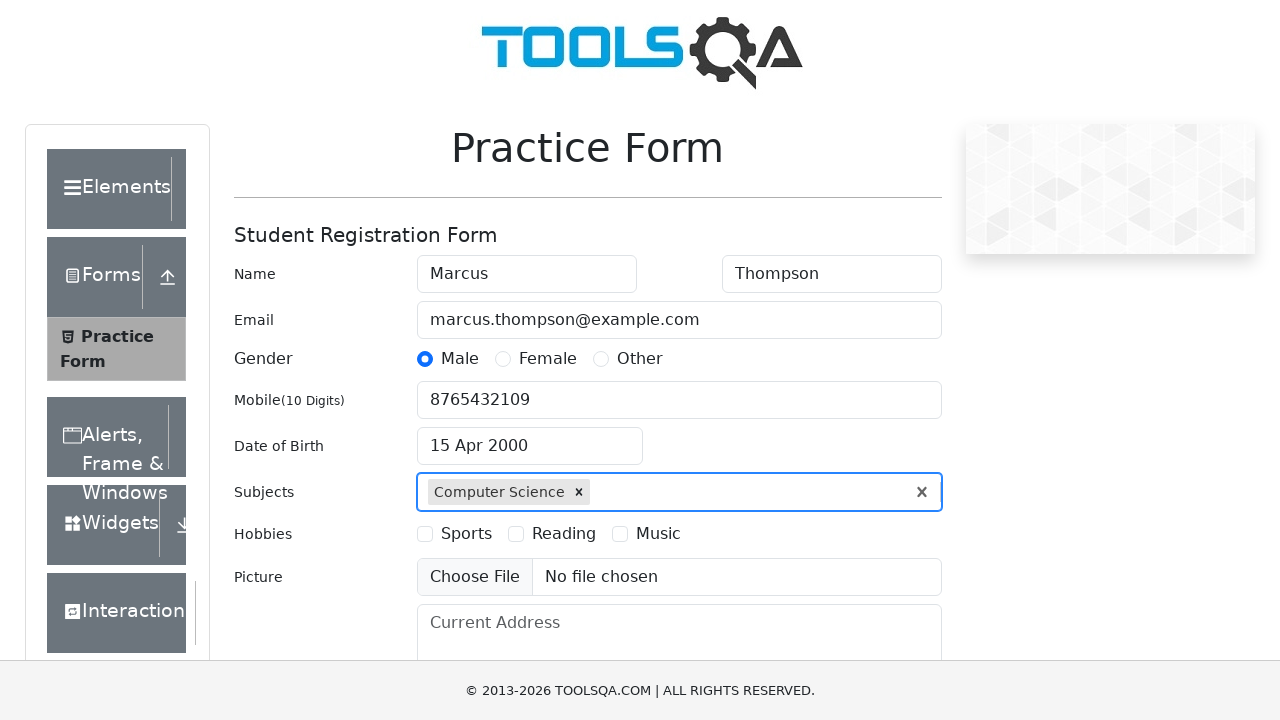

Selected Sports hobby checkbox at (466, 534) on label[for='hobbies-checkbox-1']
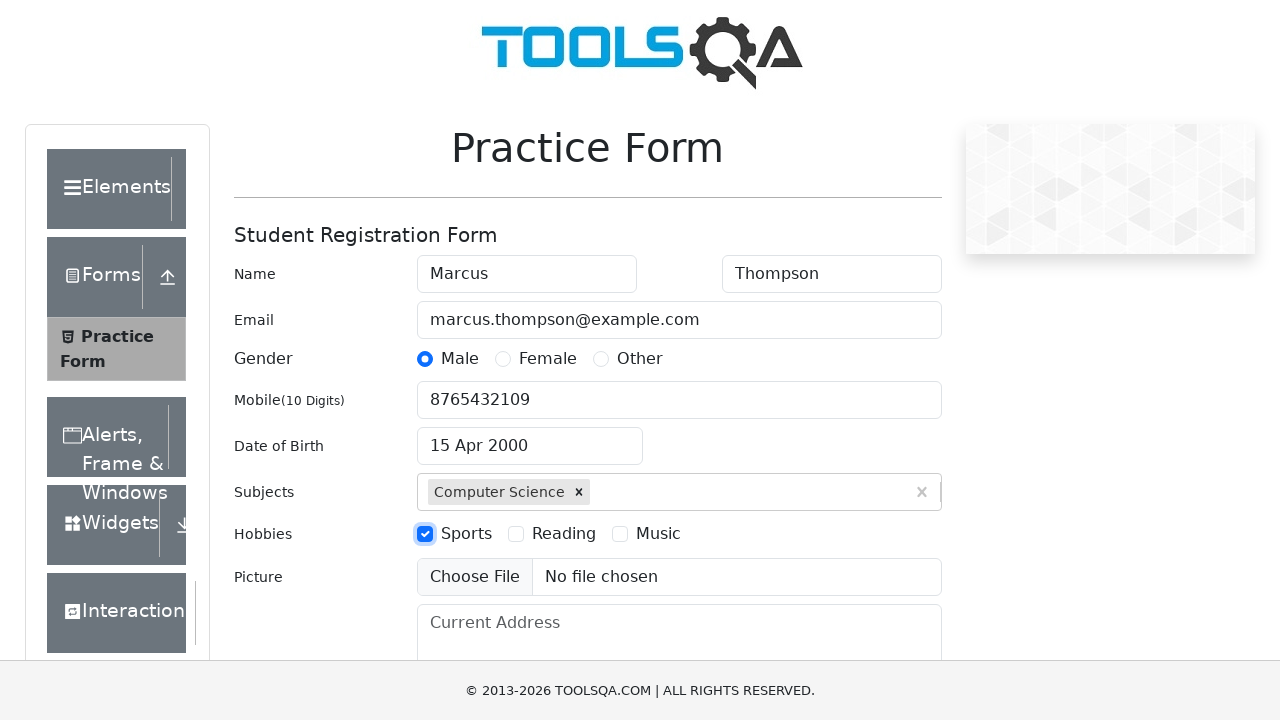

Filled current address field with '123 University Road, Tech Park' on textarea#currentAddress
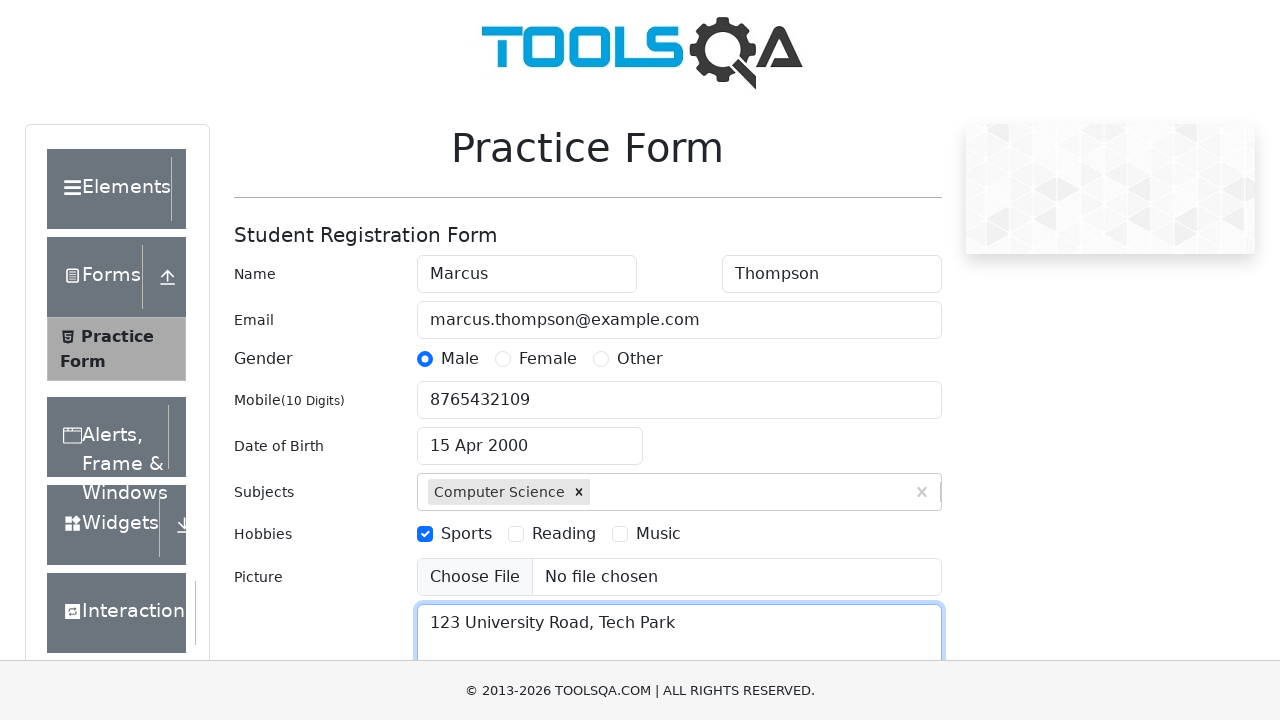

Clicked on state dropdown to open options at (527, 437) on div#state
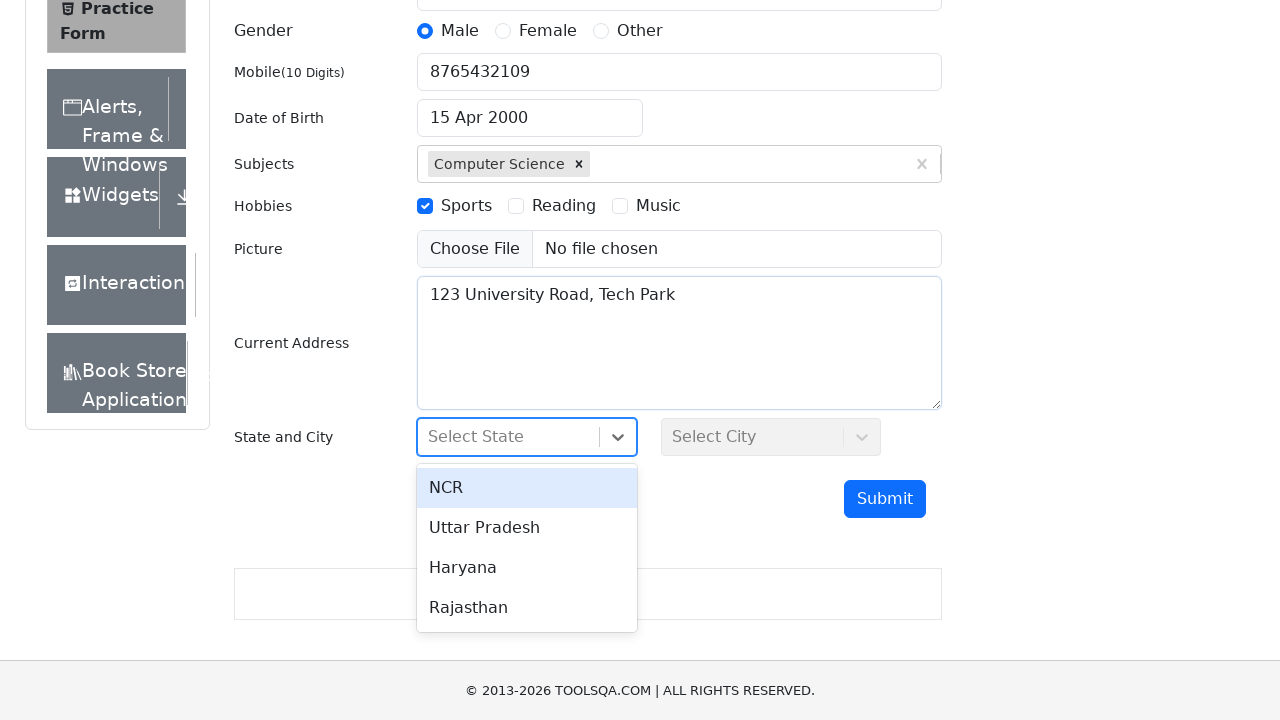

Typed 'NCR' in state selection field on input#react-select-3-input
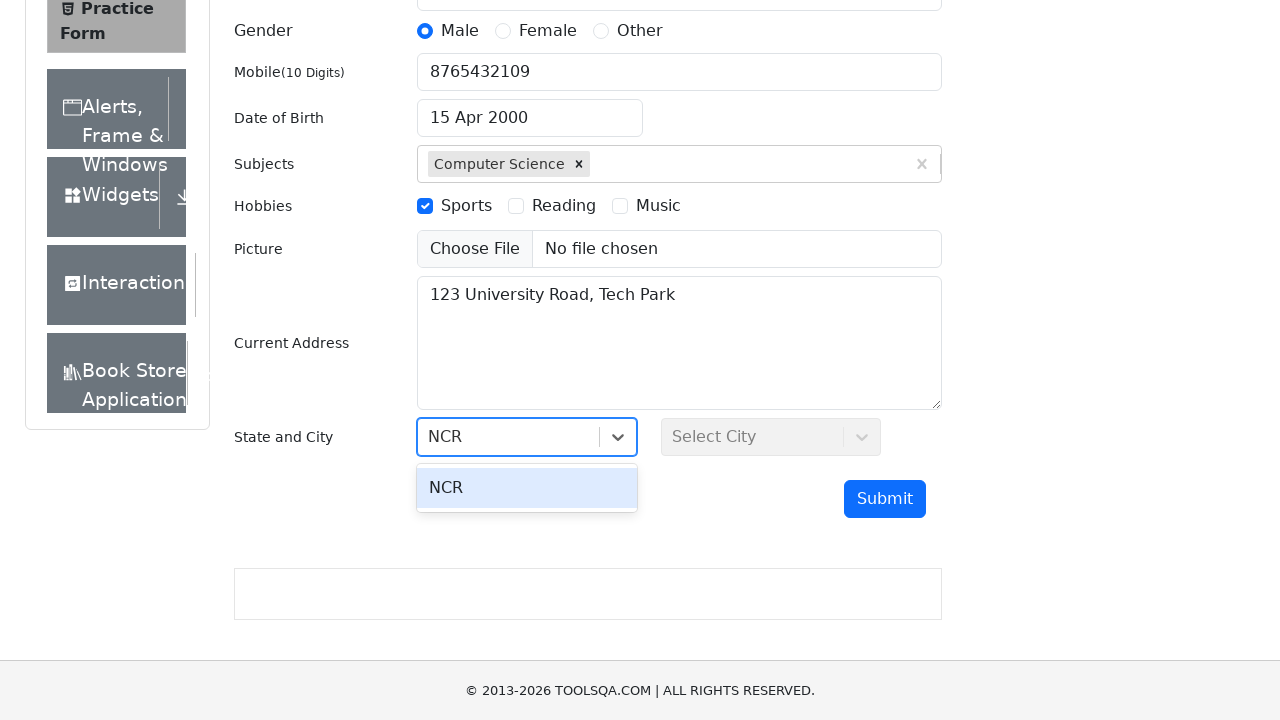

Pressed Enter to confirm NCR state selection on input#react-select-3-input
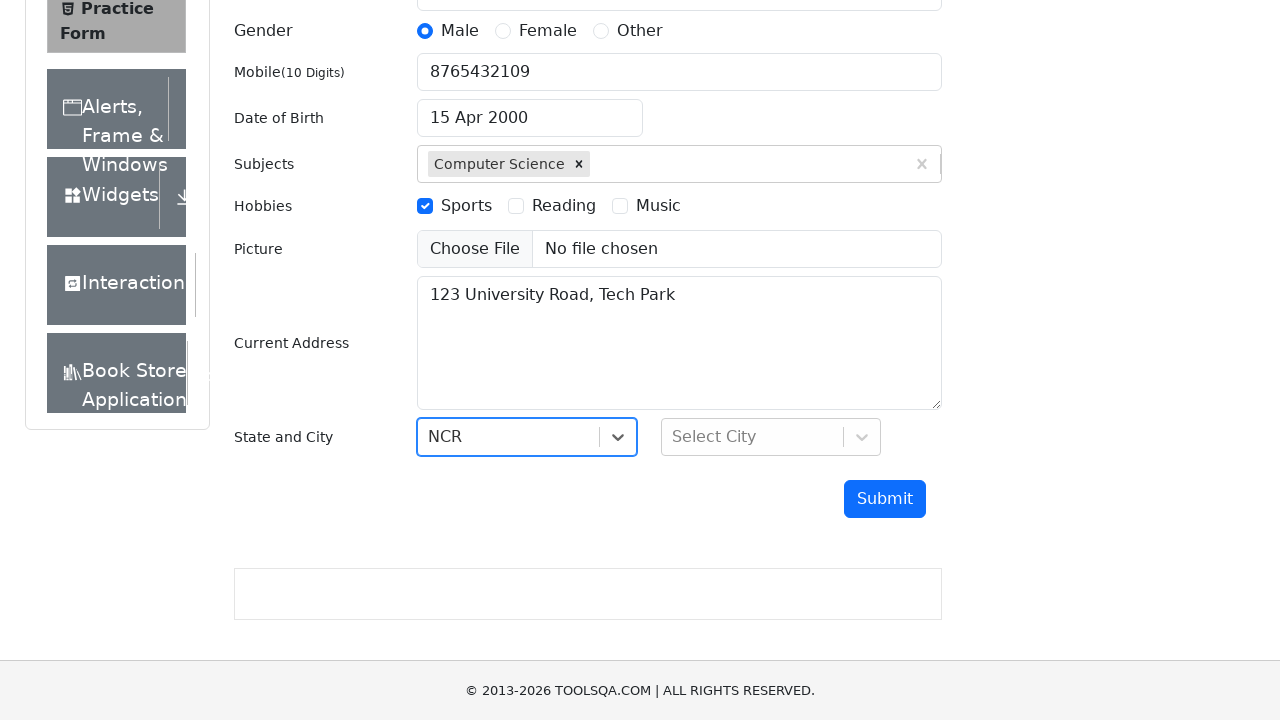

Clicked on city dropdown to open options at (771, 437) on div#city
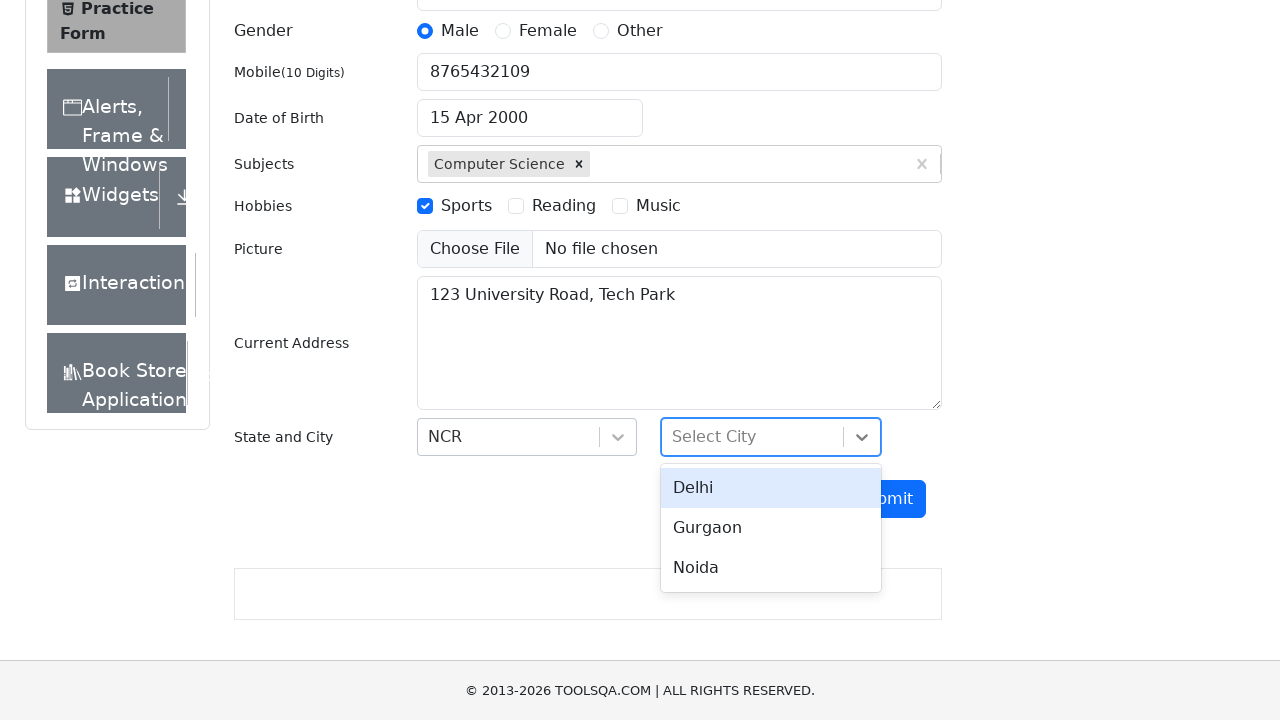

Typed 'Delhi' in city selection field on input#react-select-4-input
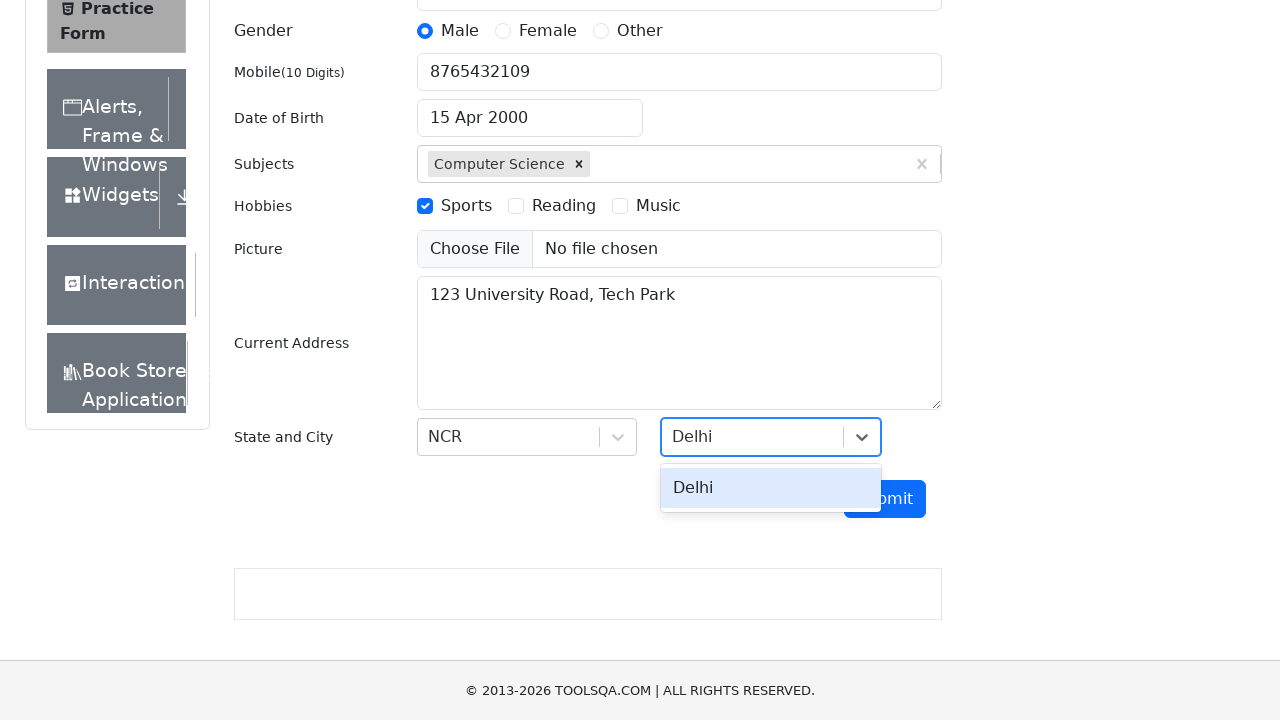

Pressed Enter to confirm Delhi city selection on input#react-select-4-input
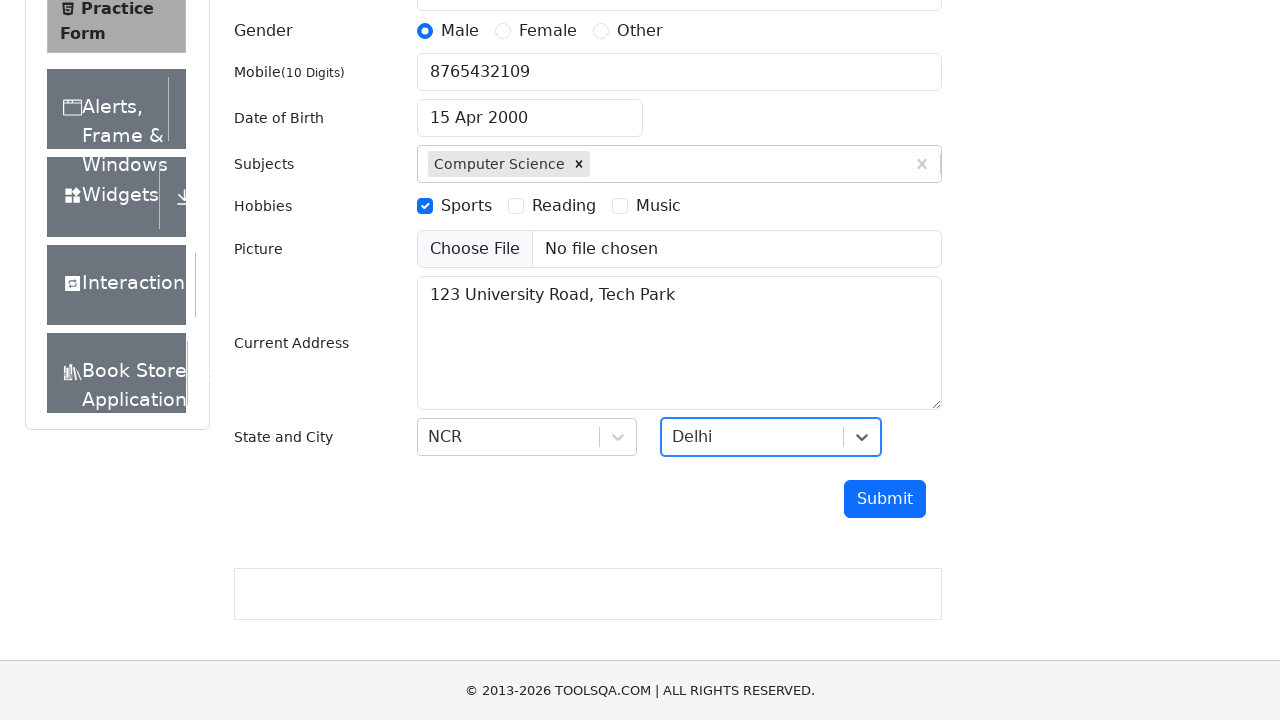

Clicked submit button to submit the form at (885, 499) on button#submit
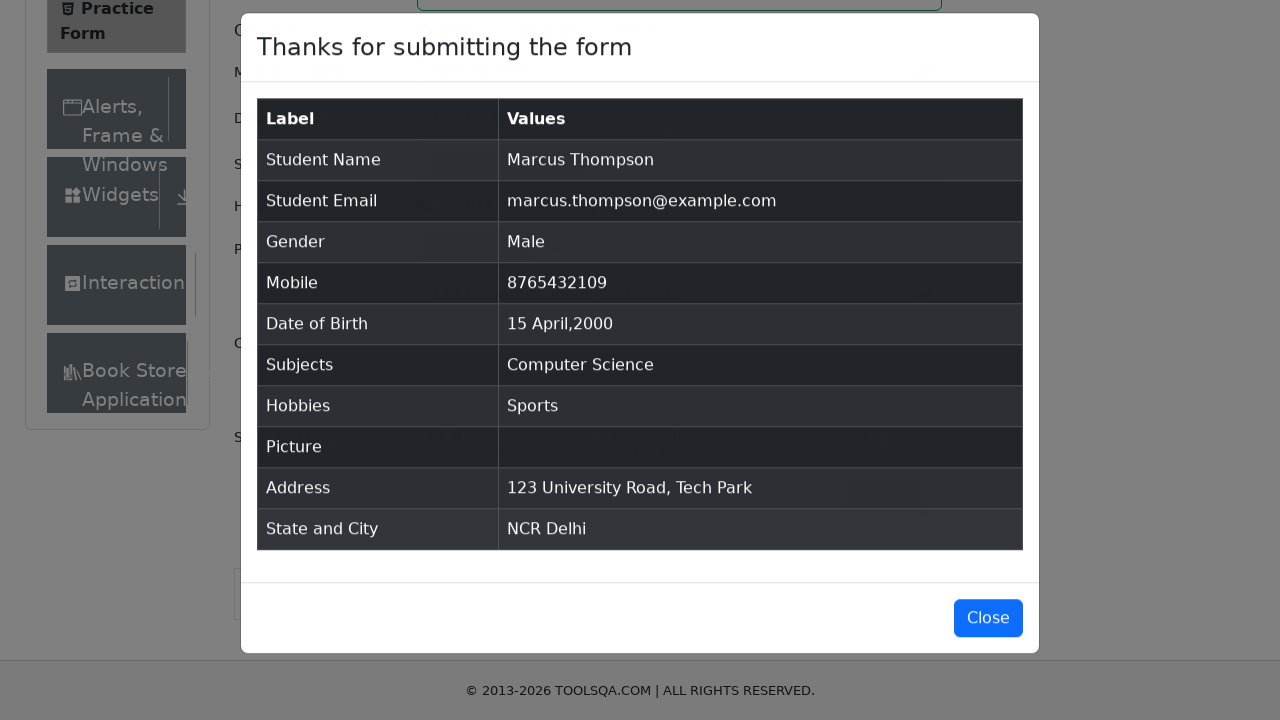

Form submission modal appeared and loaded successfully
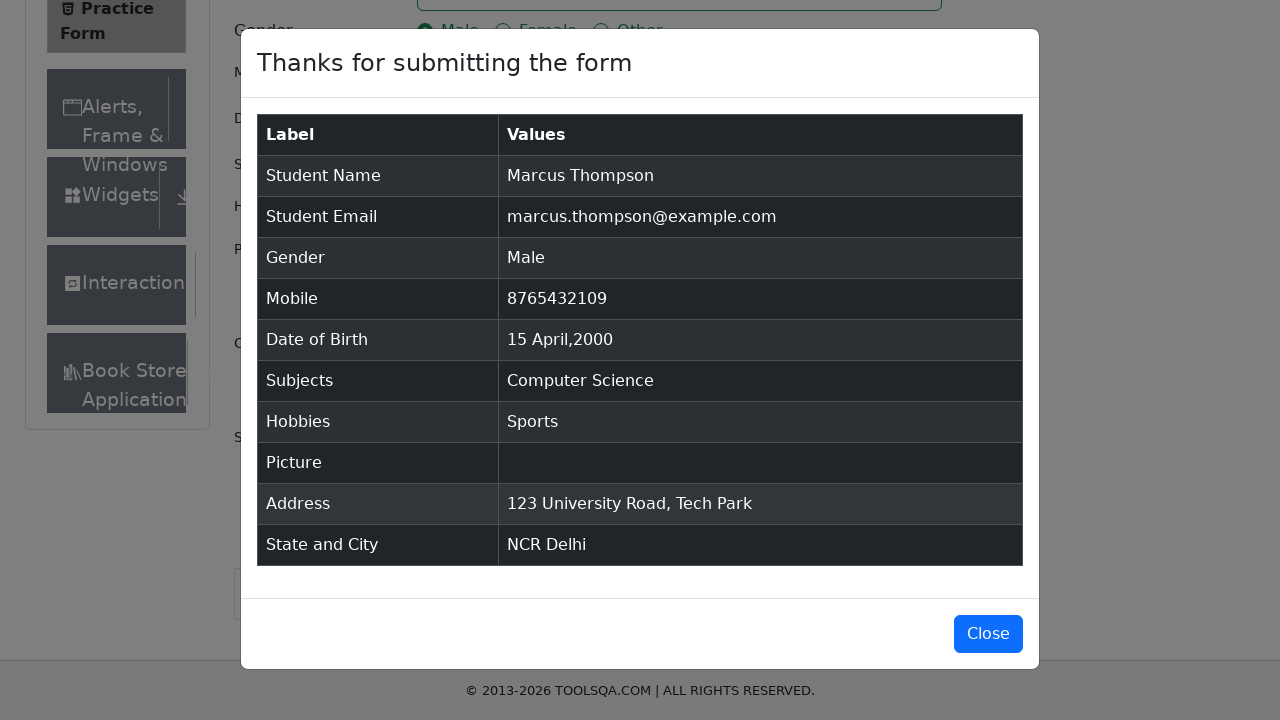

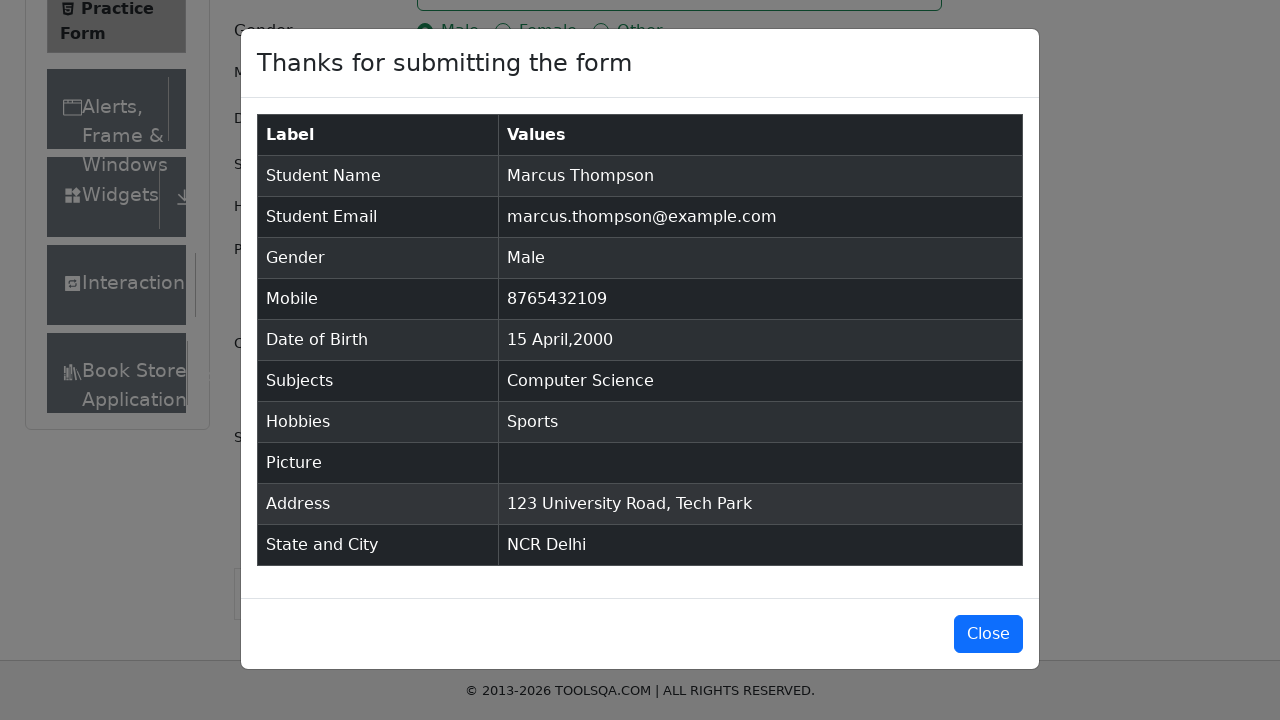